Tests hovering over menu items on EPFO website to trigger dropdown menu display

Starting URL: https://www.epfindia.gov.in/site_en/index.php#

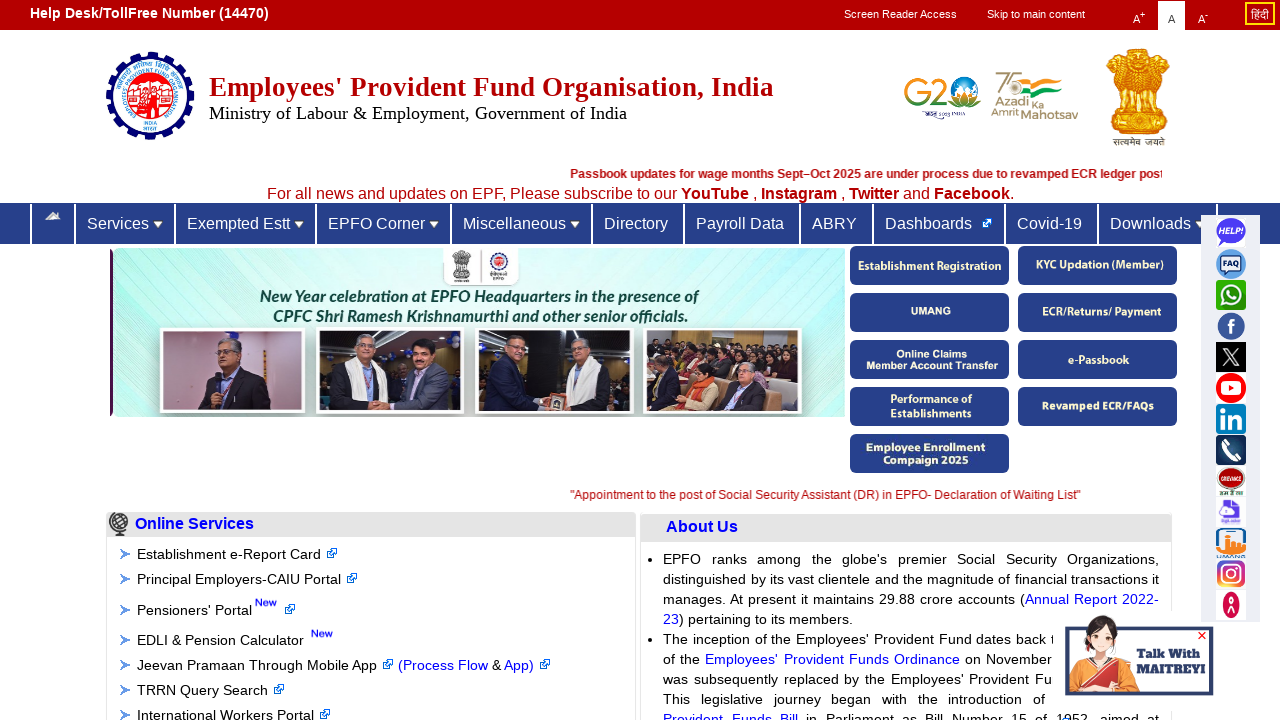

Hovered over 'Exempted Es' menu item to trigger dropdown display at (246, 224) on a:has-text('Exempted Es')
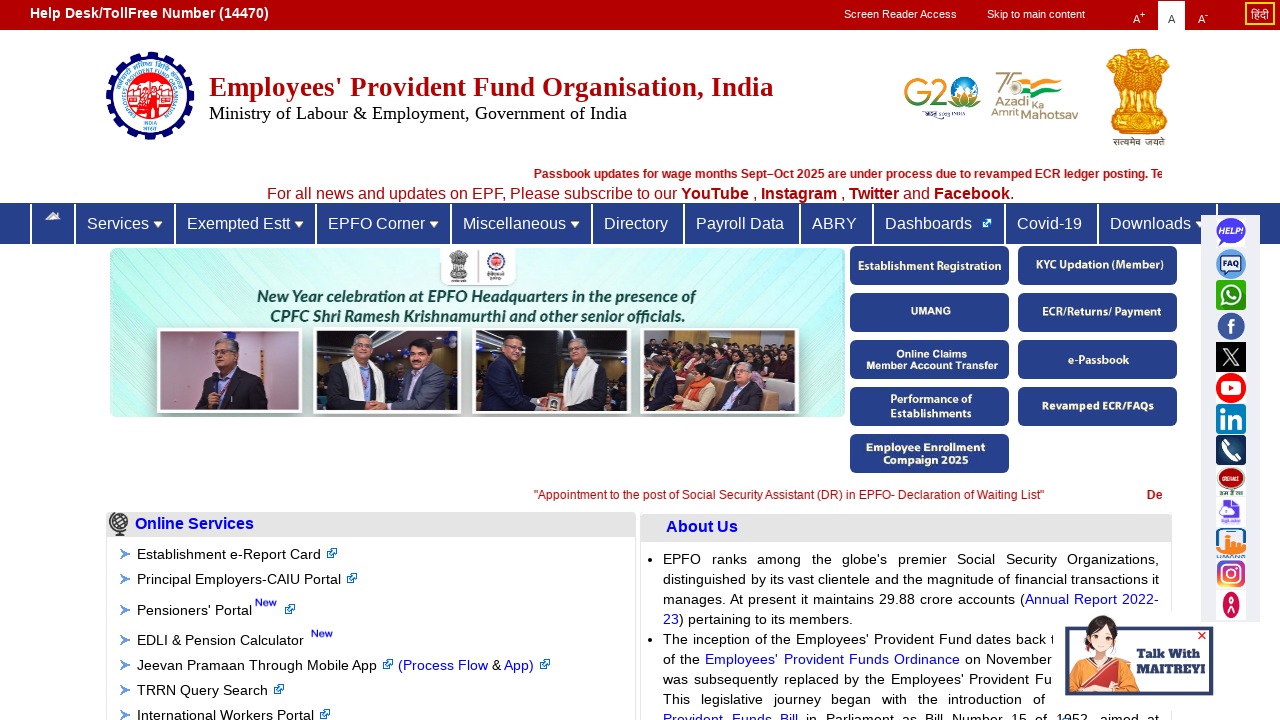

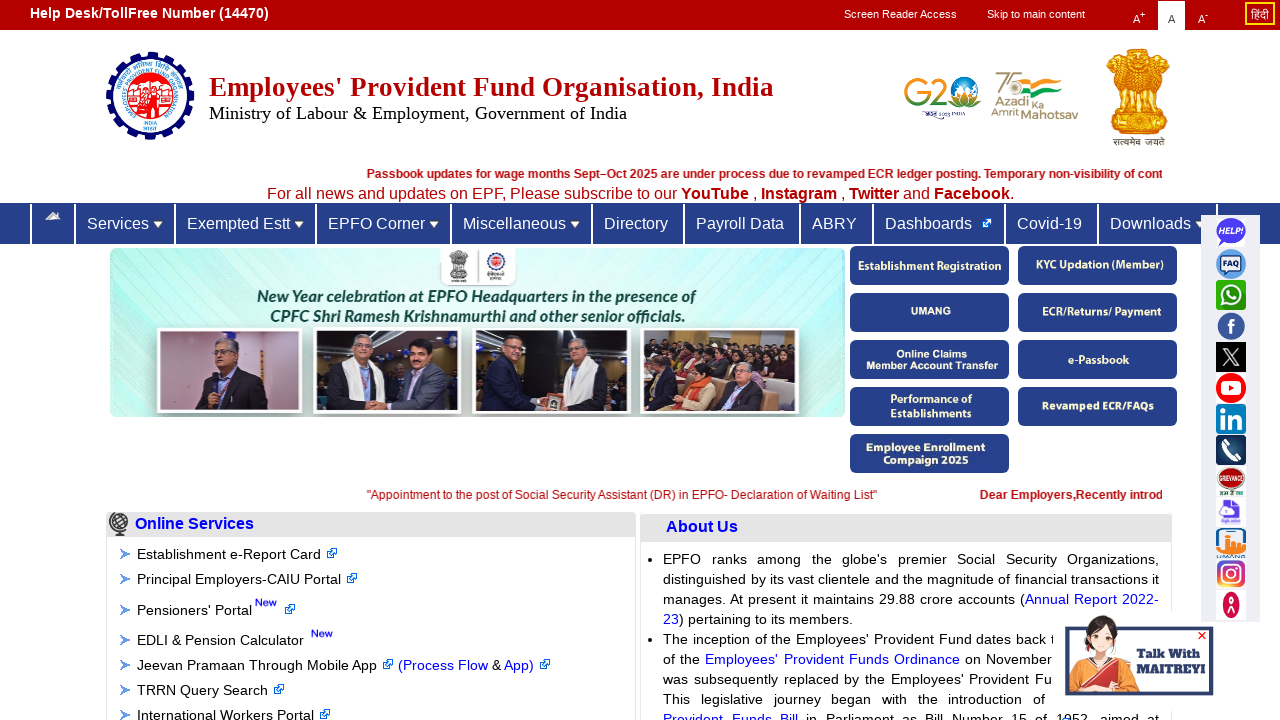